Waits for a house price to drop to $100, books it, then solves a mathematical problem and submits the answer

Starting URL: http://suninjuly.github.io/explicit_wait2.html

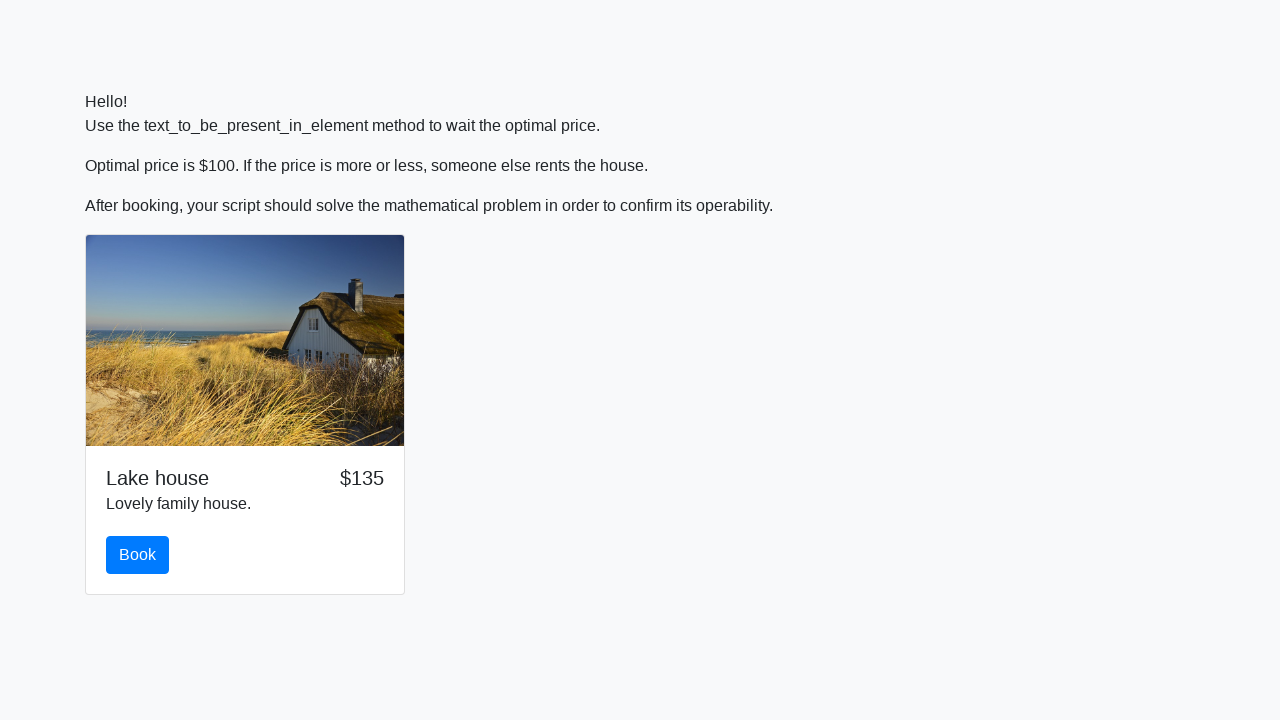

Waited for house price to drop to $100
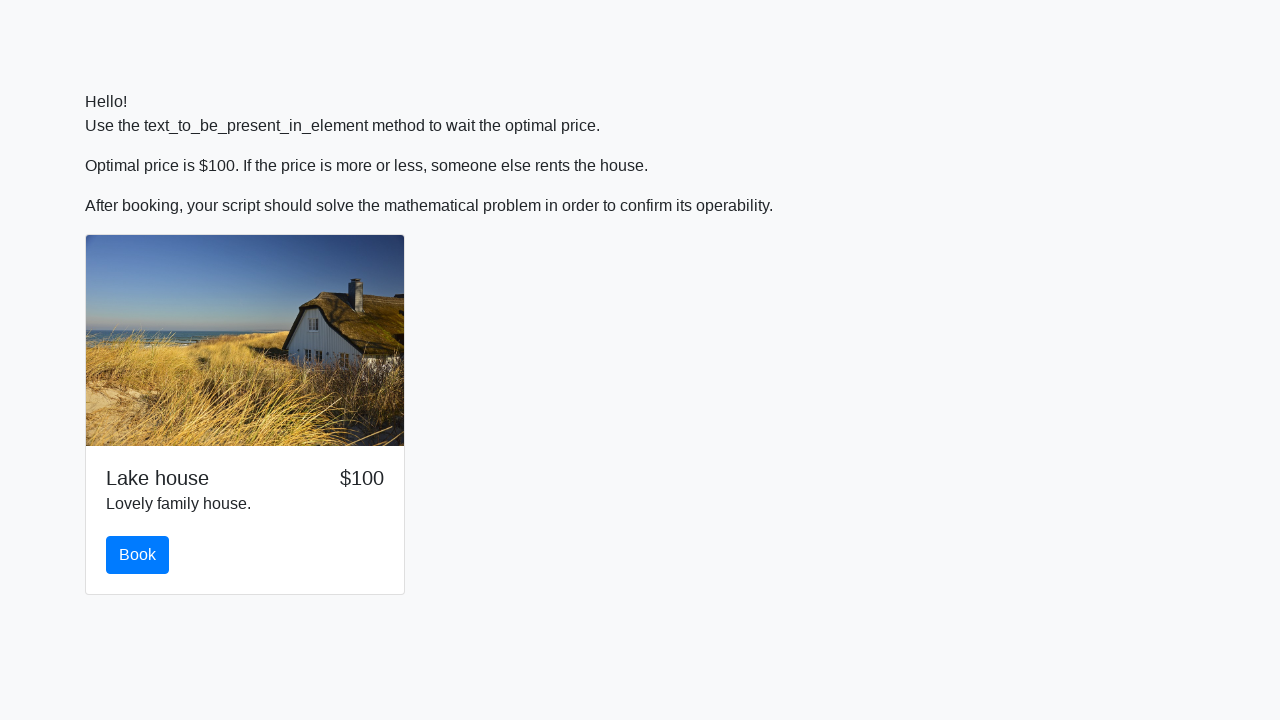

Clicked the book button to reserve the house at (138, 555) on #book
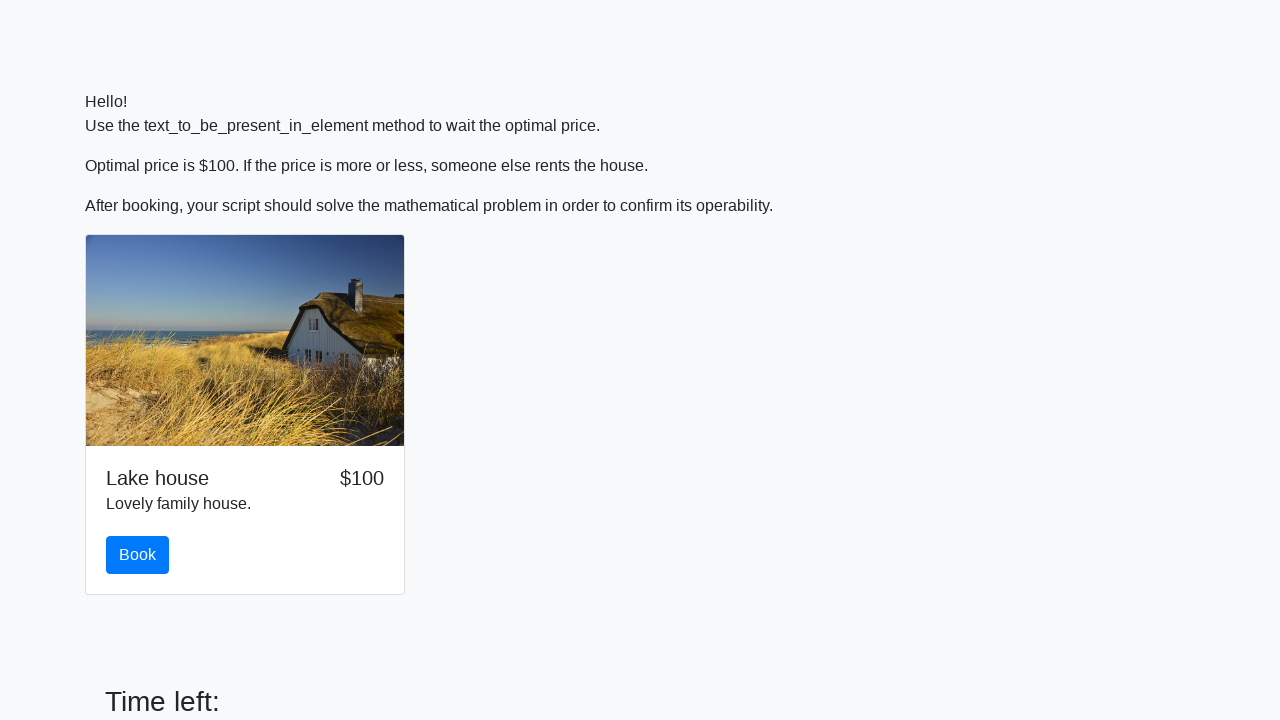

Retrieved input value: 948
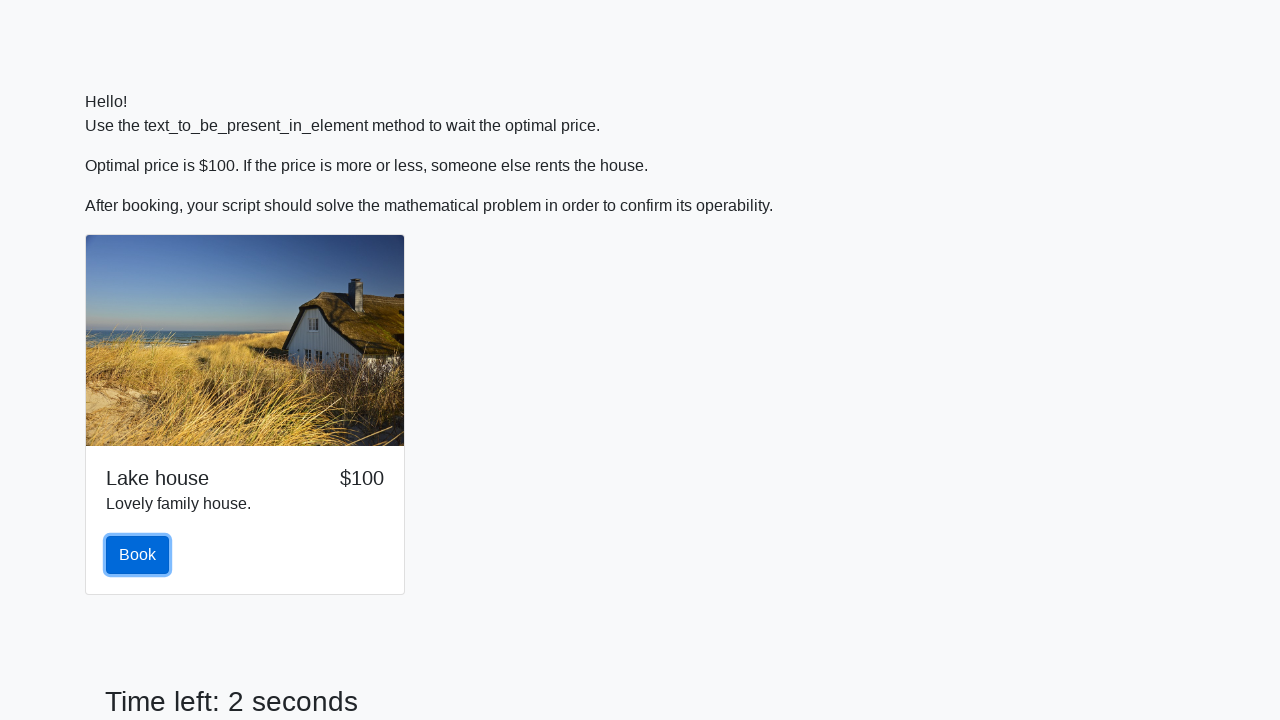

Calculated answer: 2.113310153708446
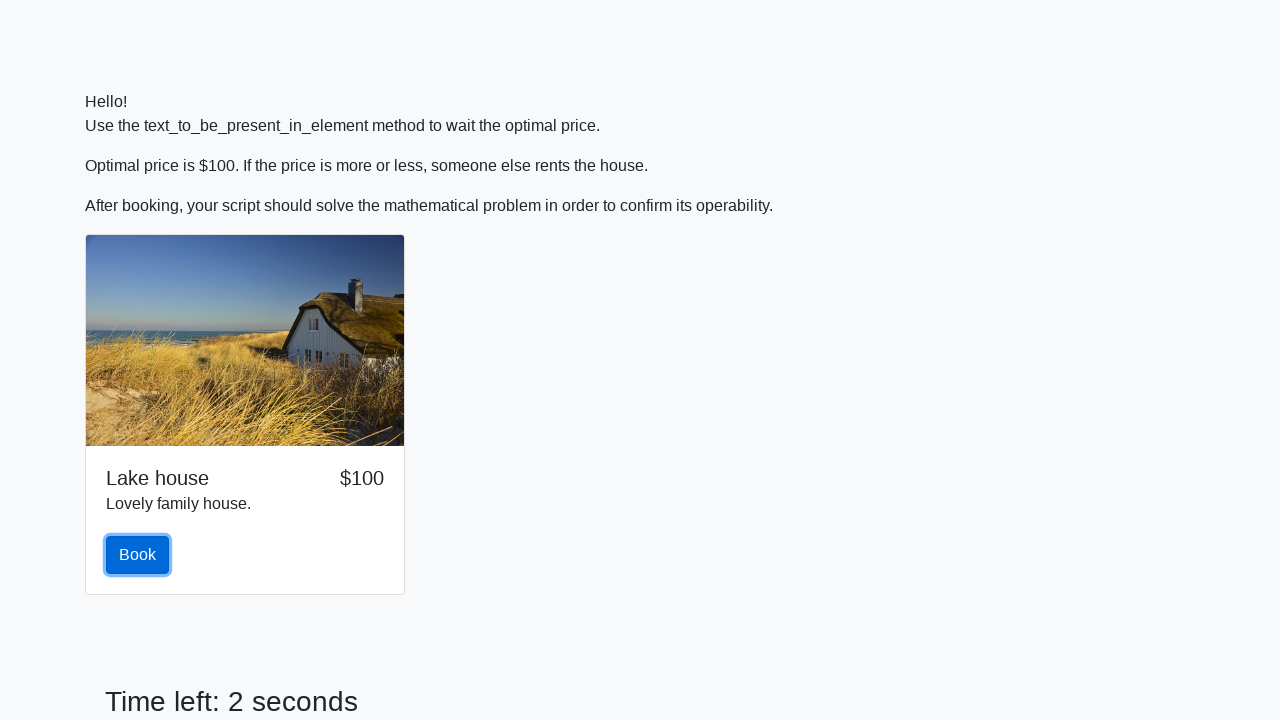

Filled answer field with calculated value on #answer
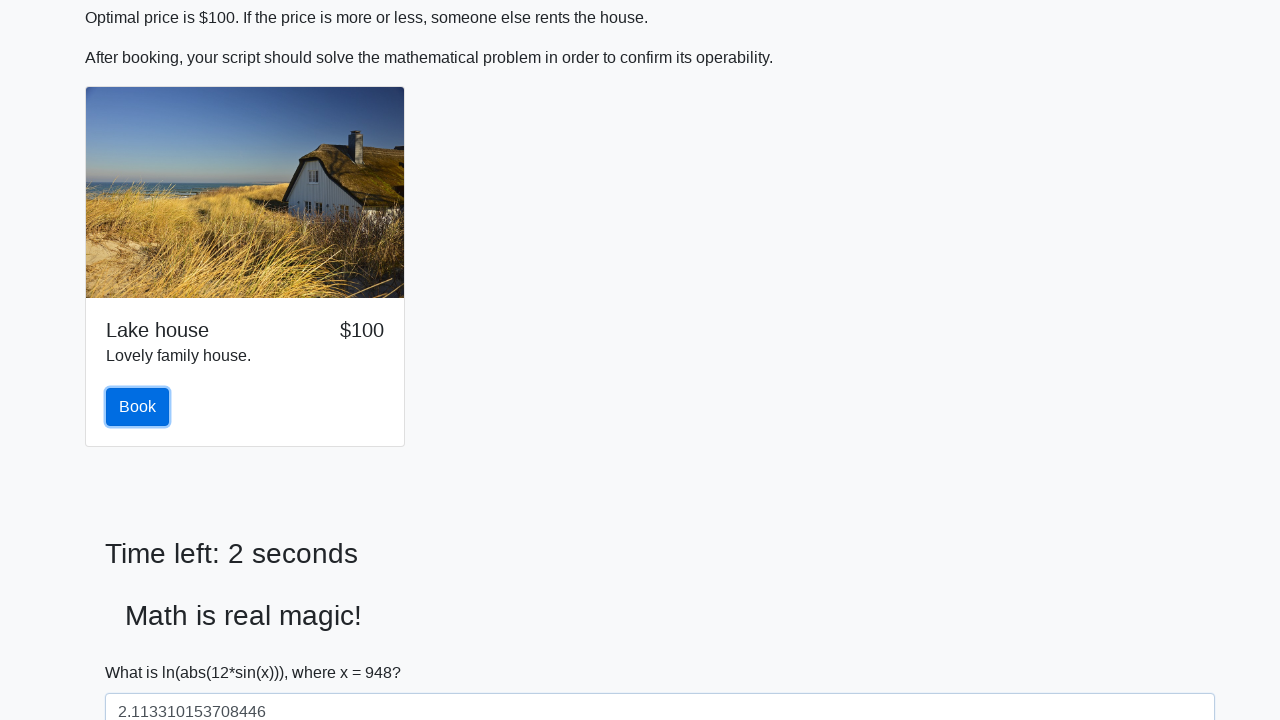

Clicked submit button to solve the problem at (143, 651) on #solve
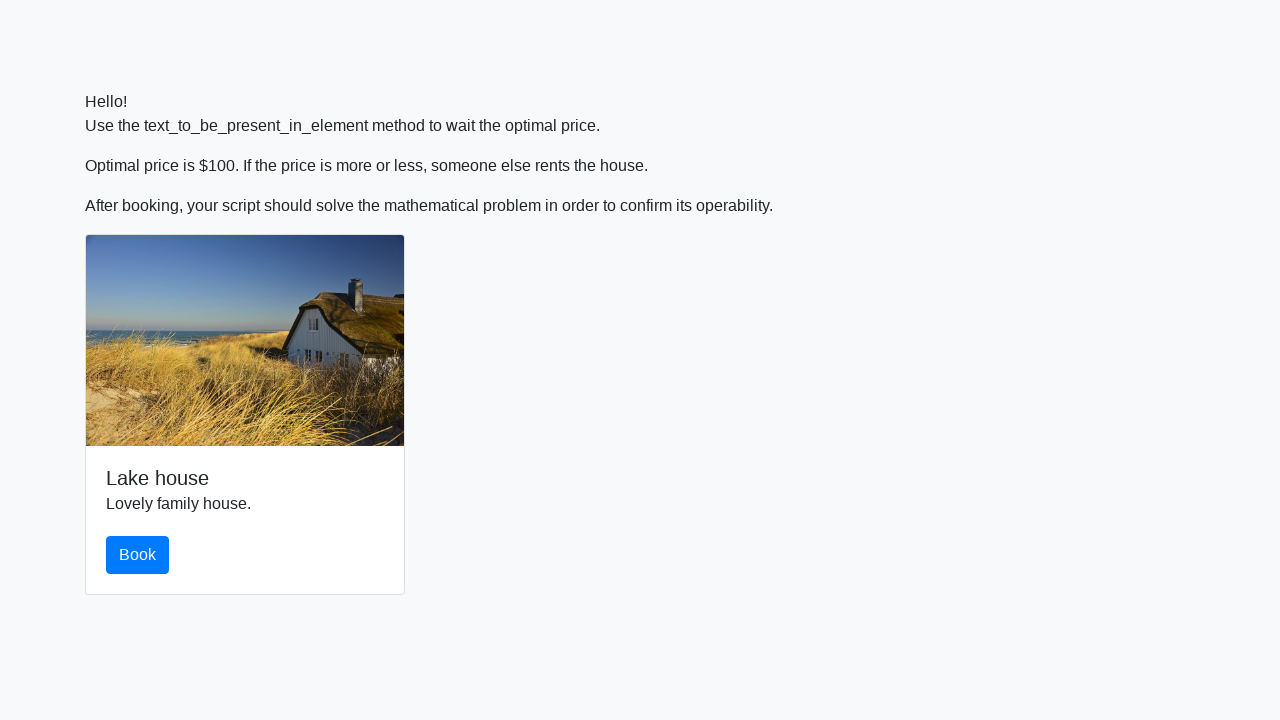

Waited 2 seconds to see the result
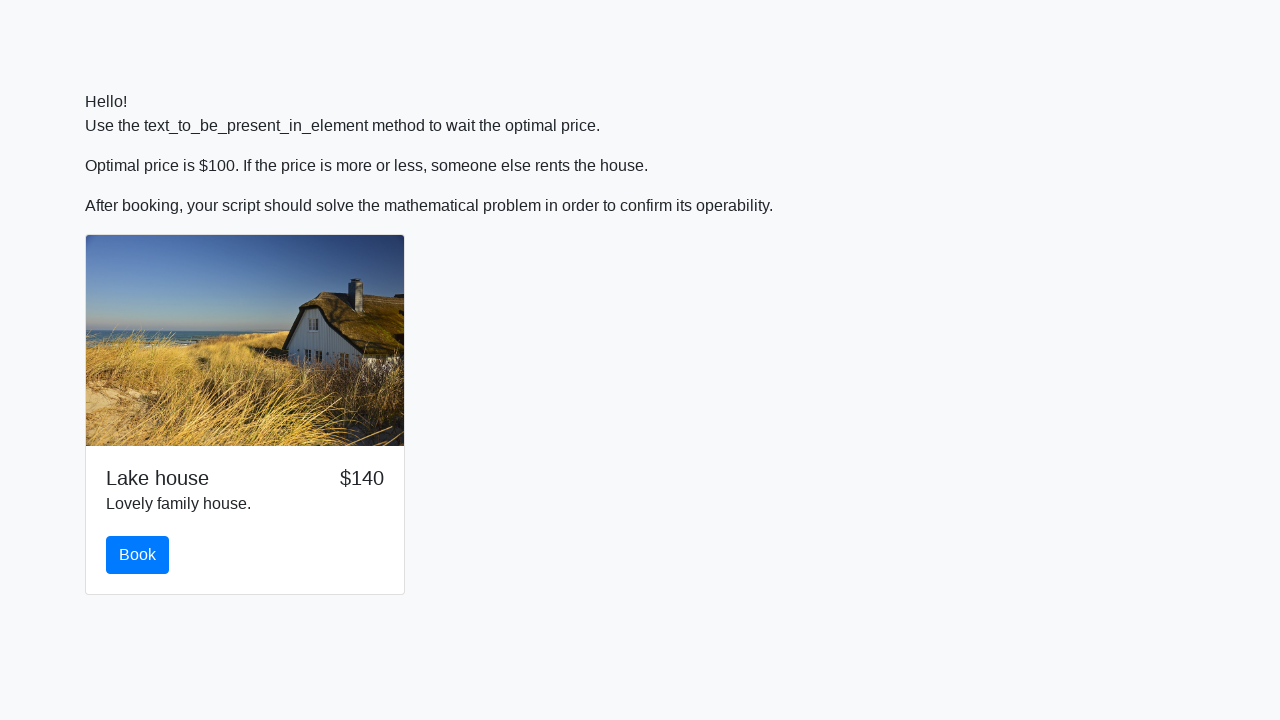

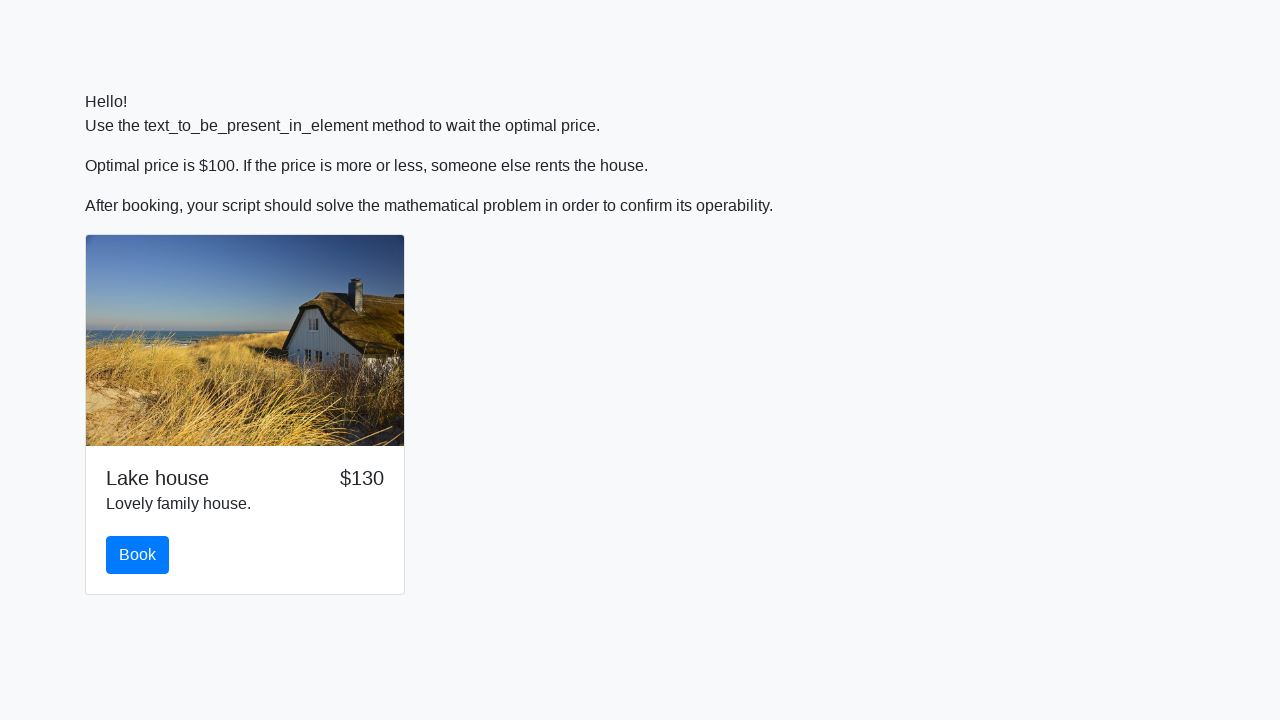